Tests login form validation by clicking the login button with empty username and password fields, then verifying that an appropriate error message is displayed.

Starting URL: https://www.saucedemo.com/

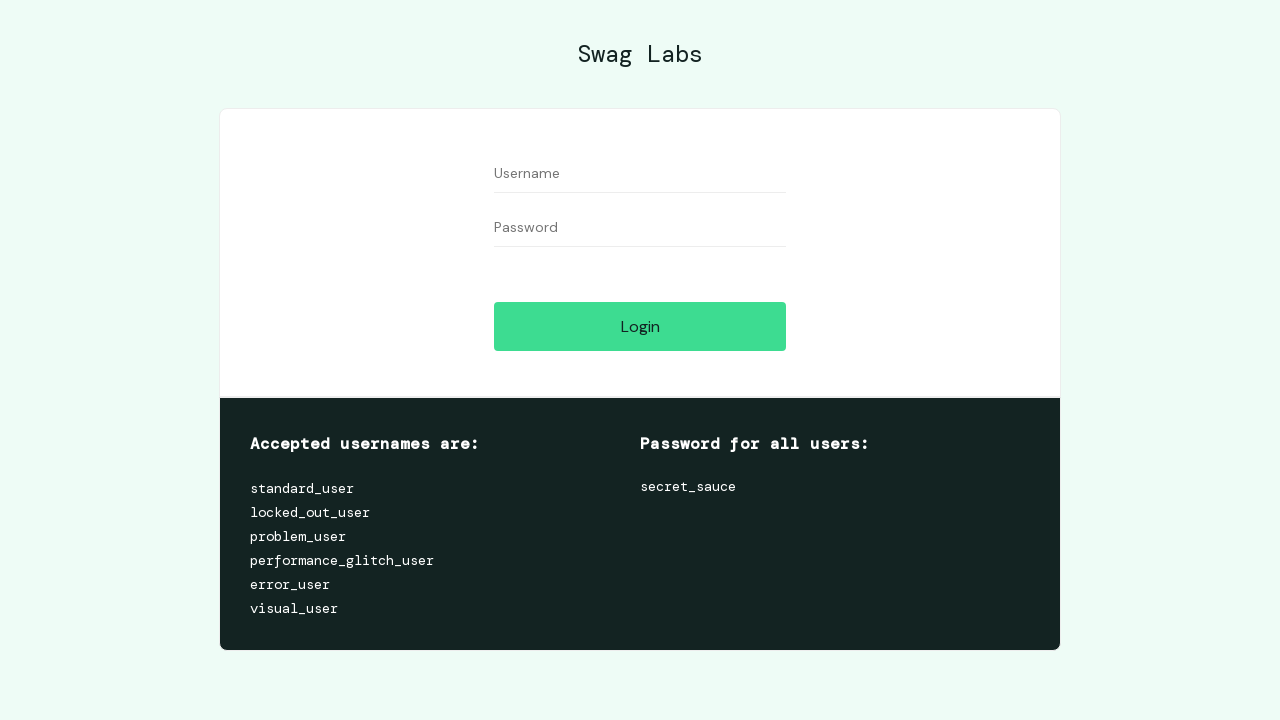

Username field became visible
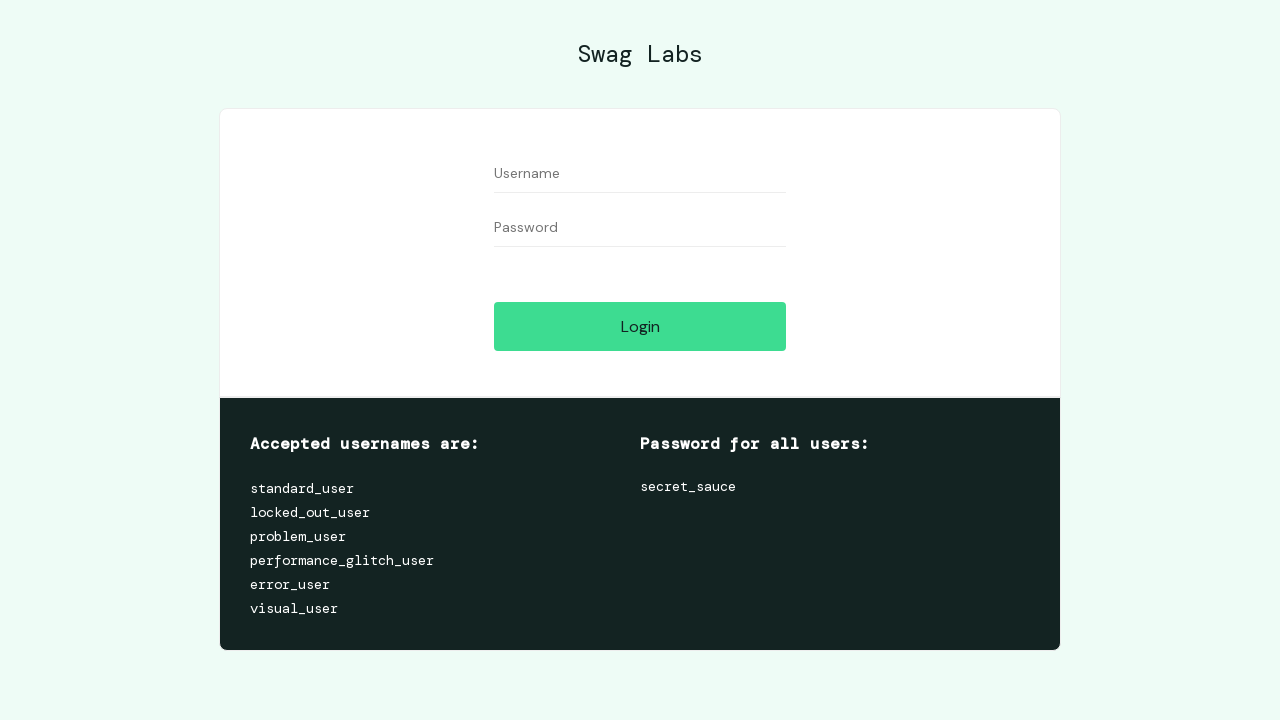

Clicked username field without entering text at (640, 174) on #user-name
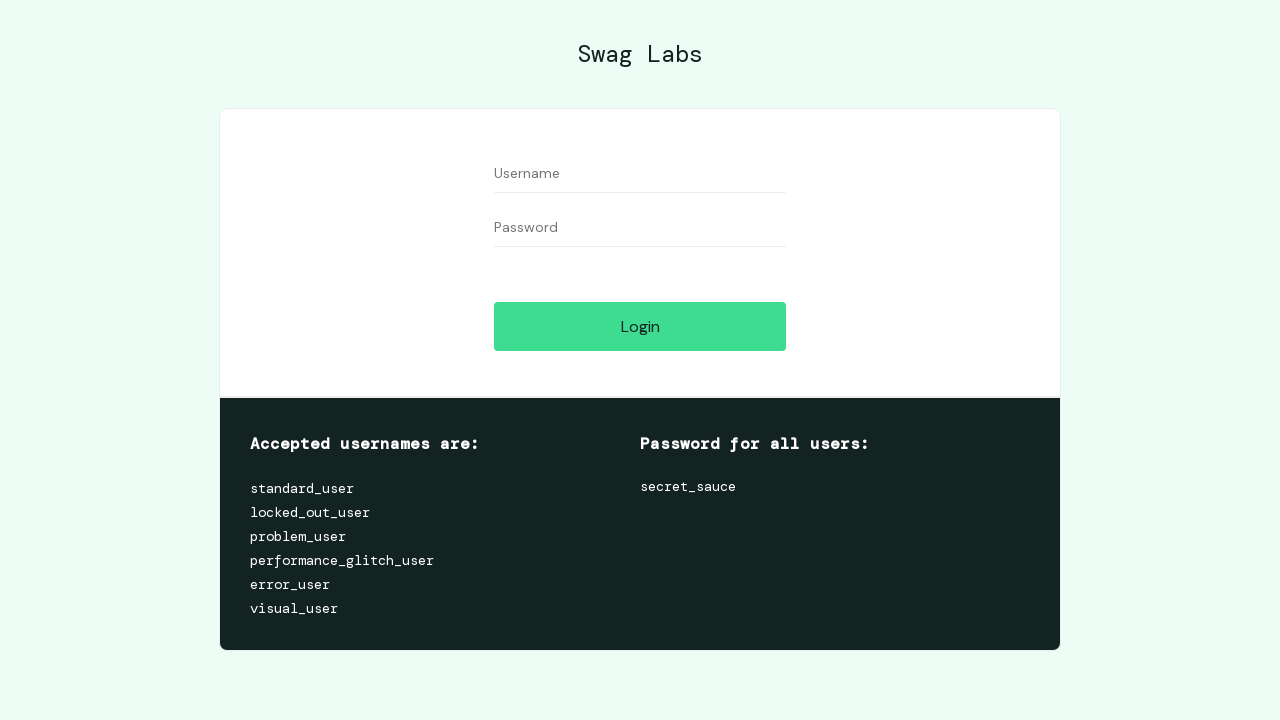

Password field became visible
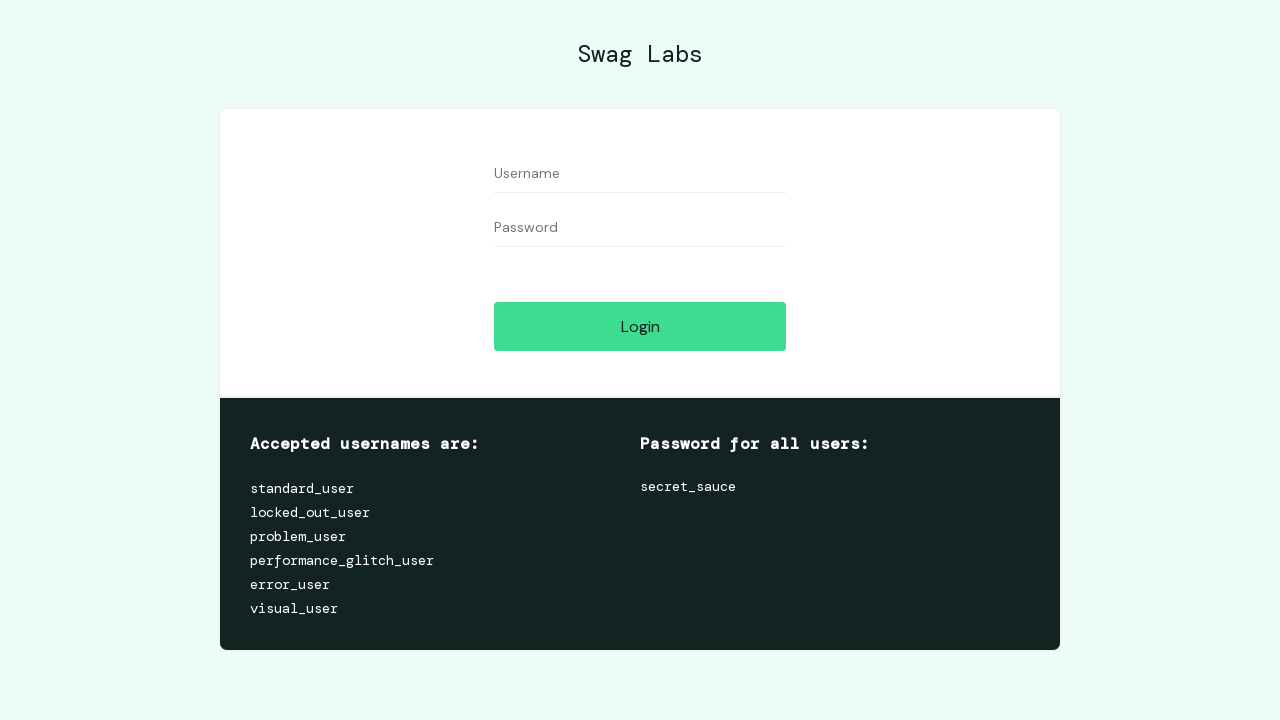

Clicked password field without entering text at (640, 228) on #password
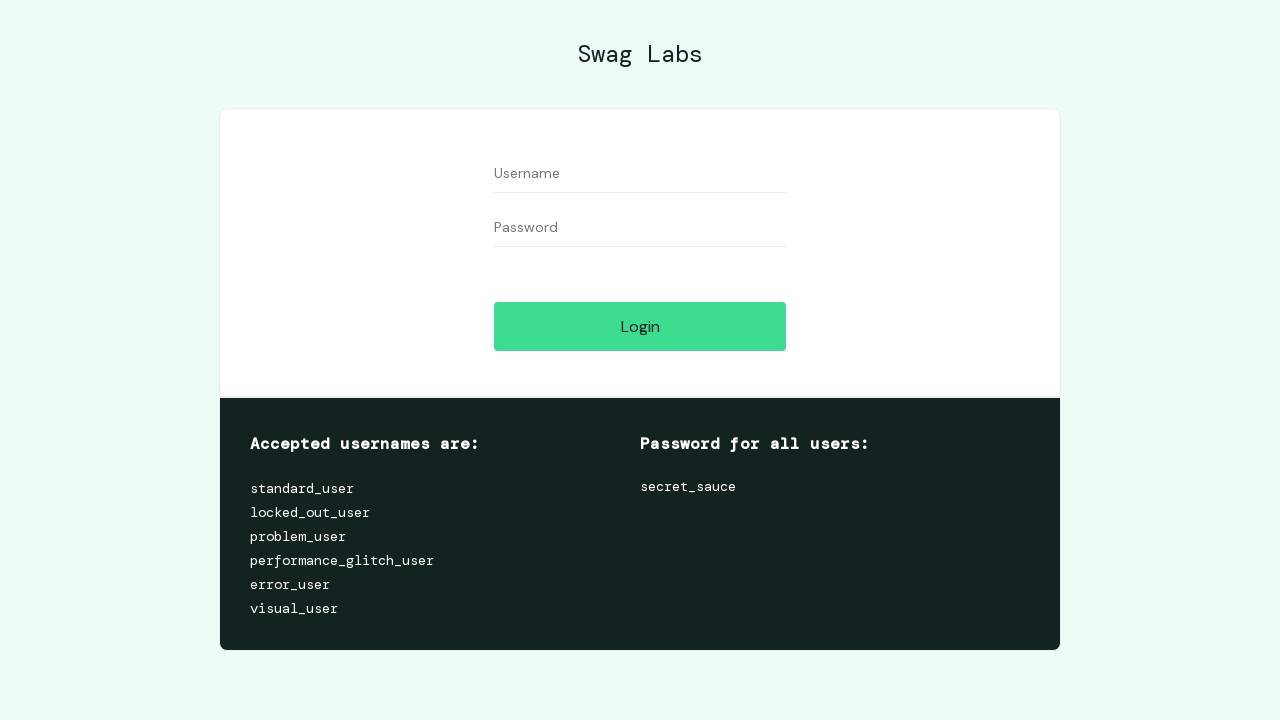

Clicked login button with empty username and password fields at (640, 326) on #login-button
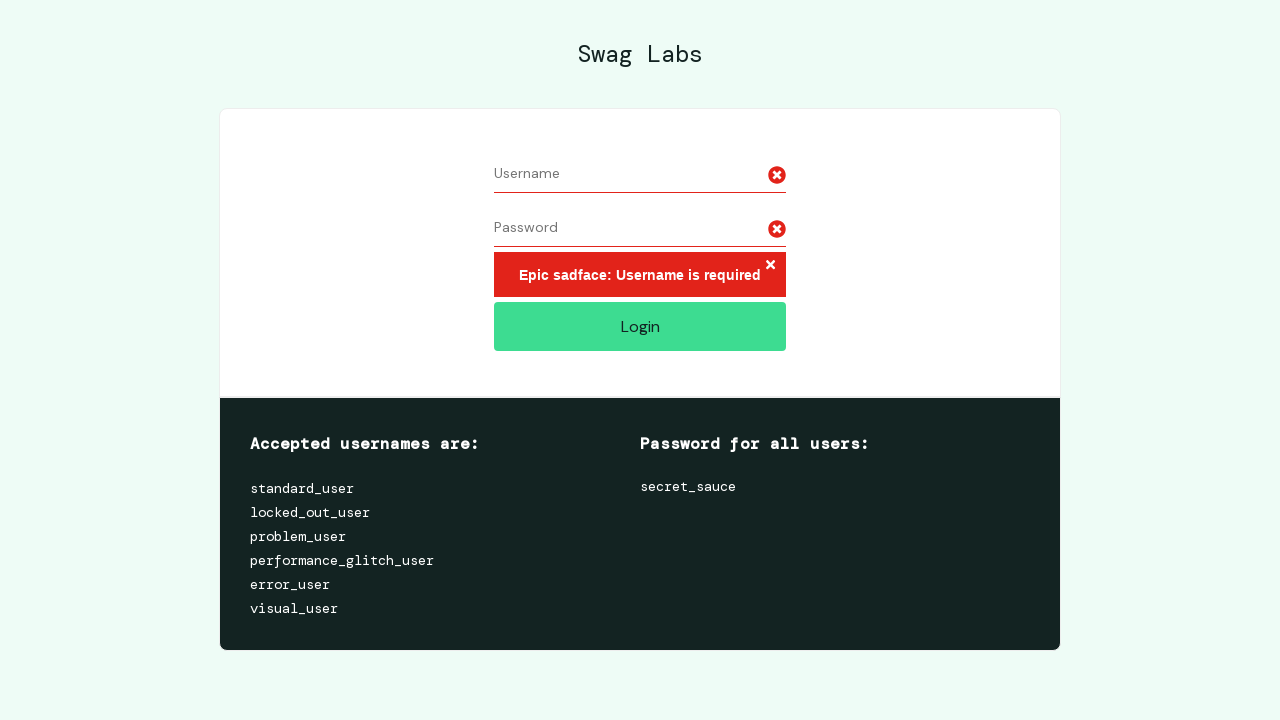

Verified error message 'Epic sadface: Username is required' is displayed
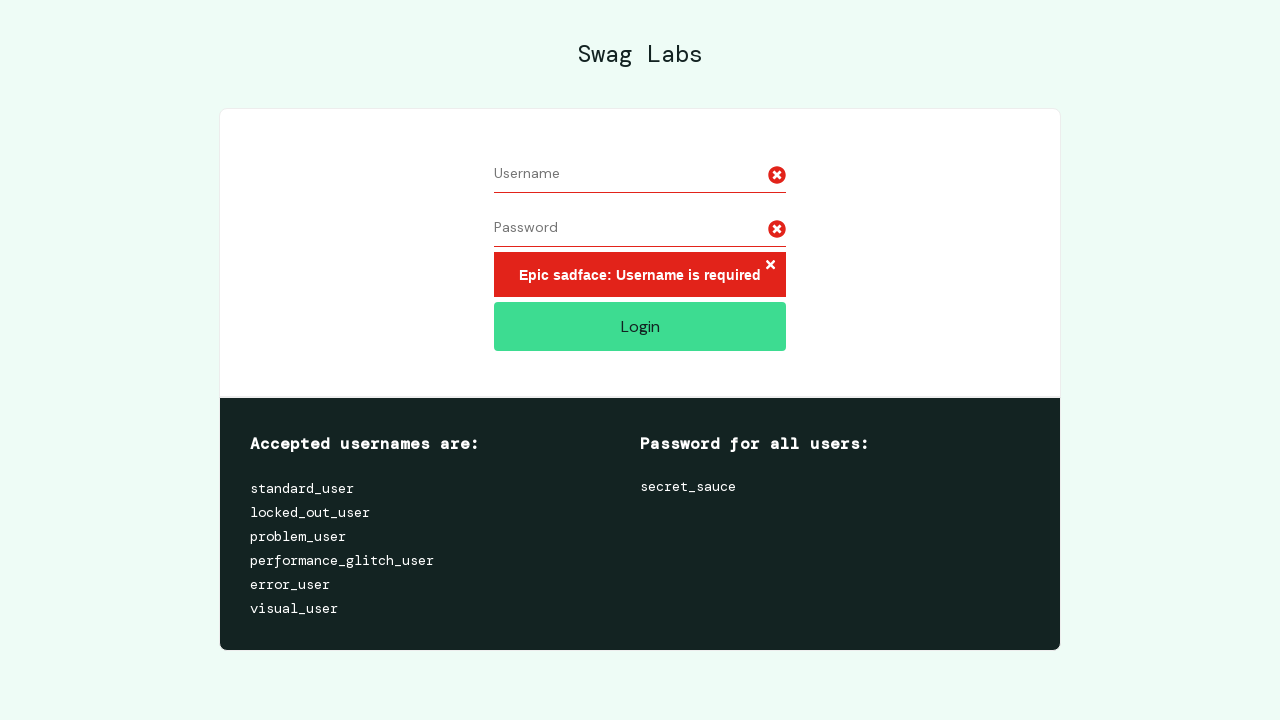

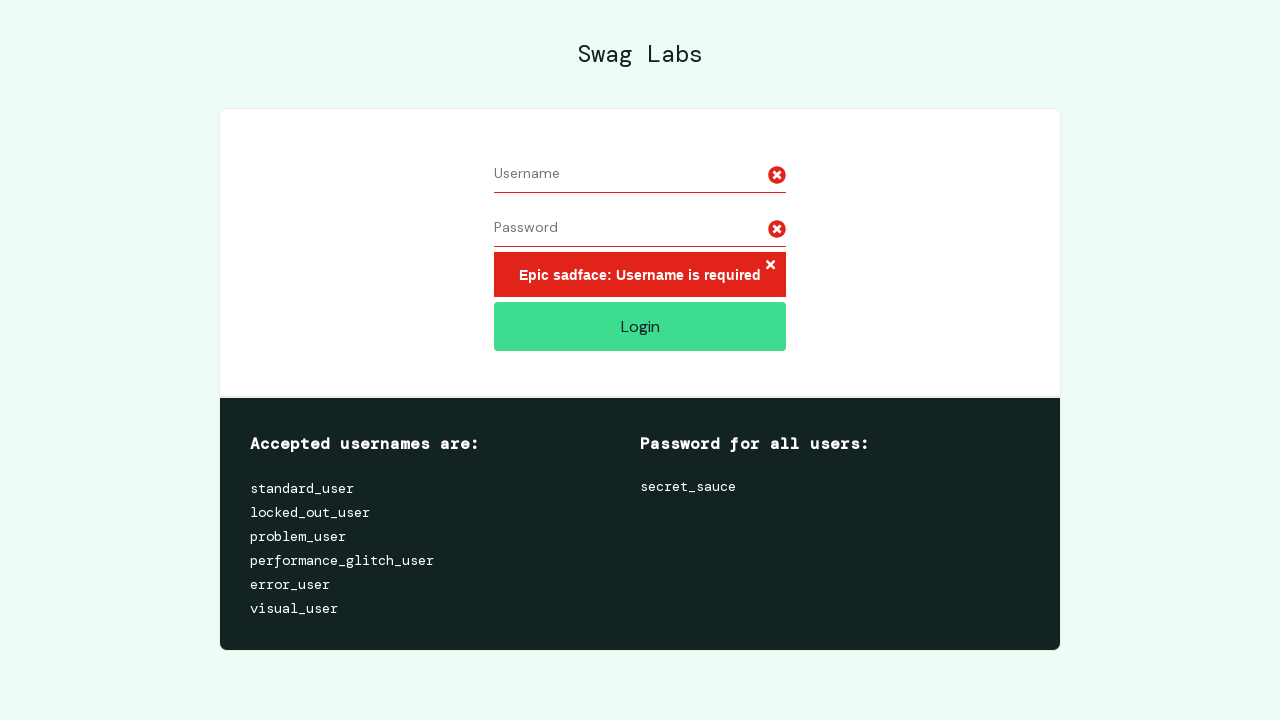